Tests double-click mouse interaction by double-clicking a button and verifying the confirmation message appears

Starting URL: https://demoqa.com/buttons

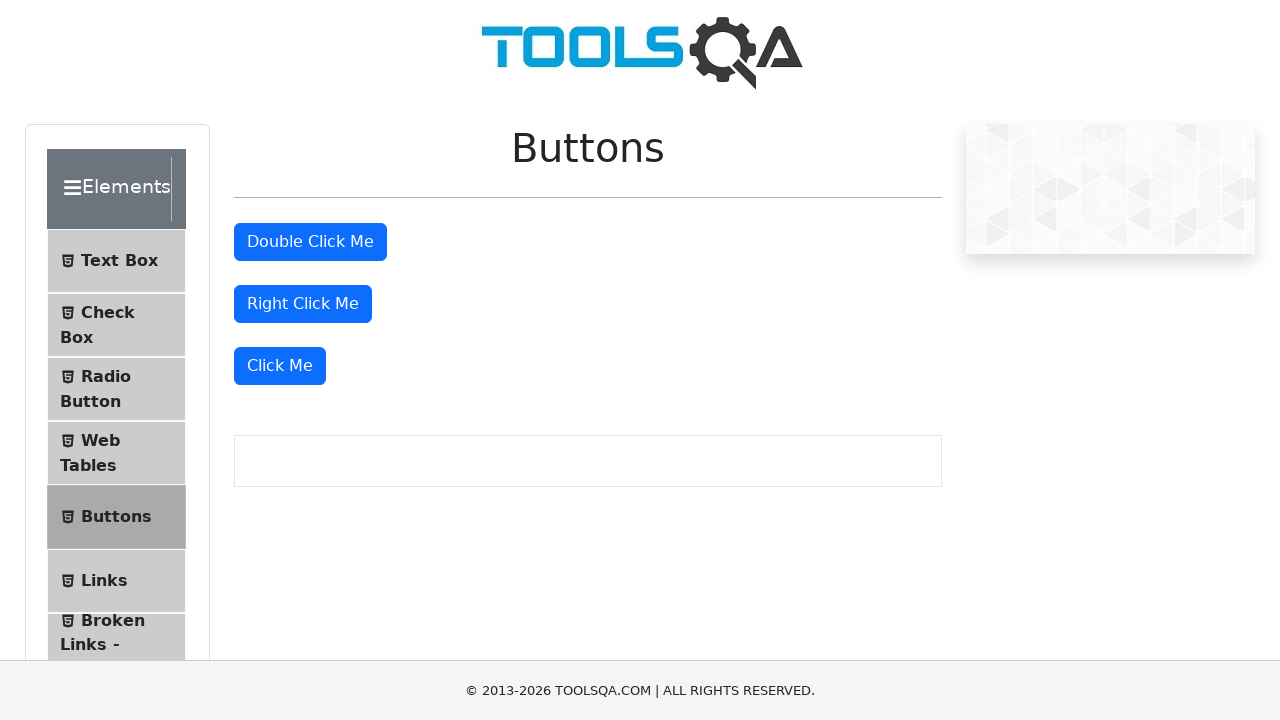

Double-clicked the double-click button at (310, 242) on #doubleClickBtn
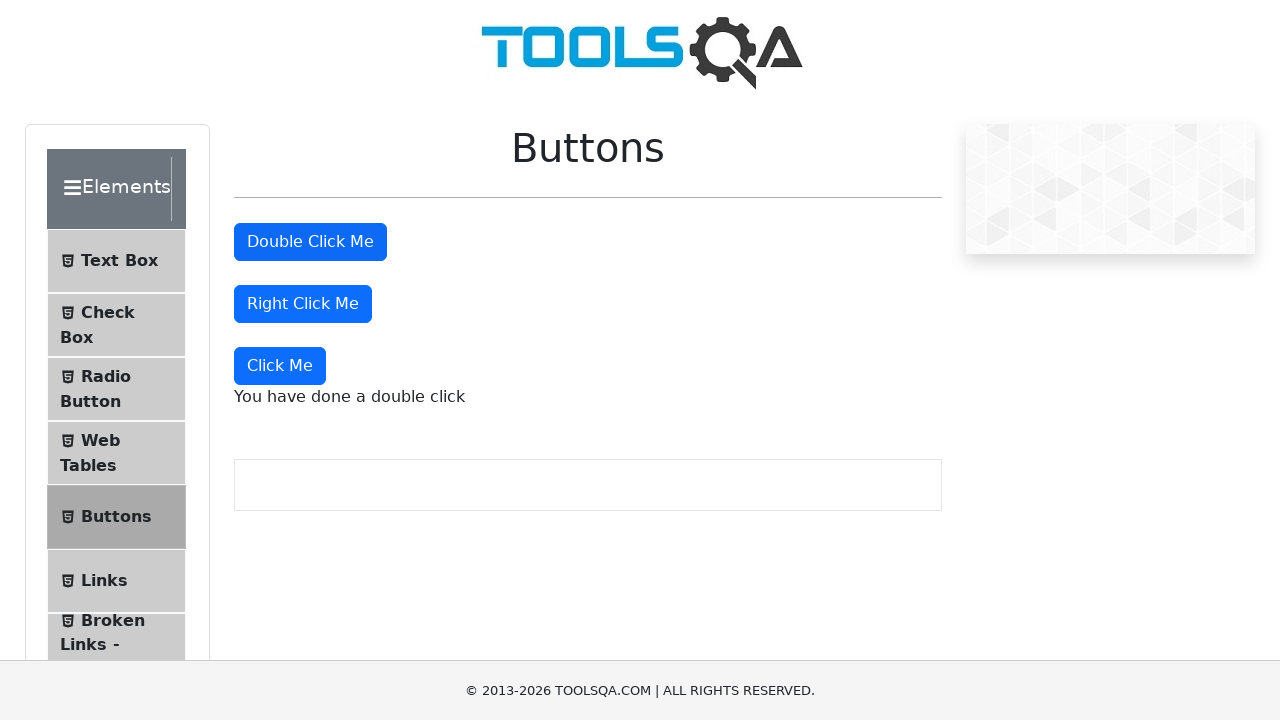

Confirmed the double-click confirmation message is visible
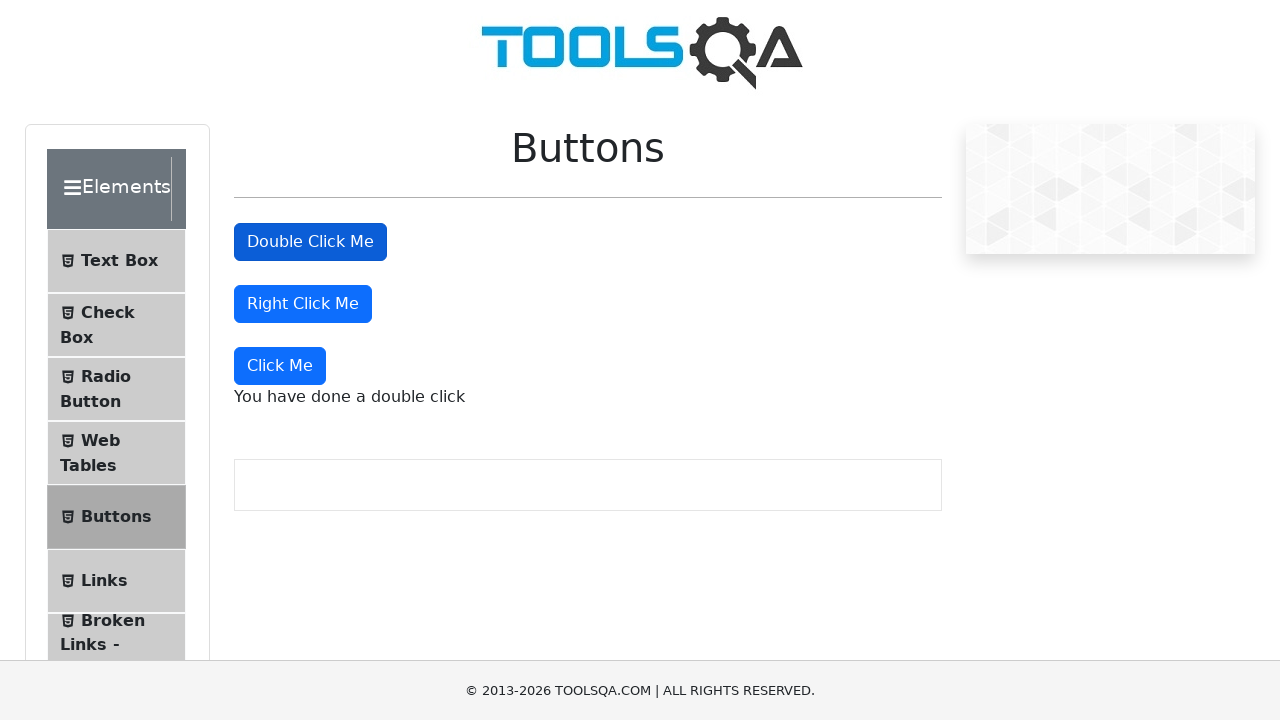

Verified the confirmation message text is 'You have done a double click'
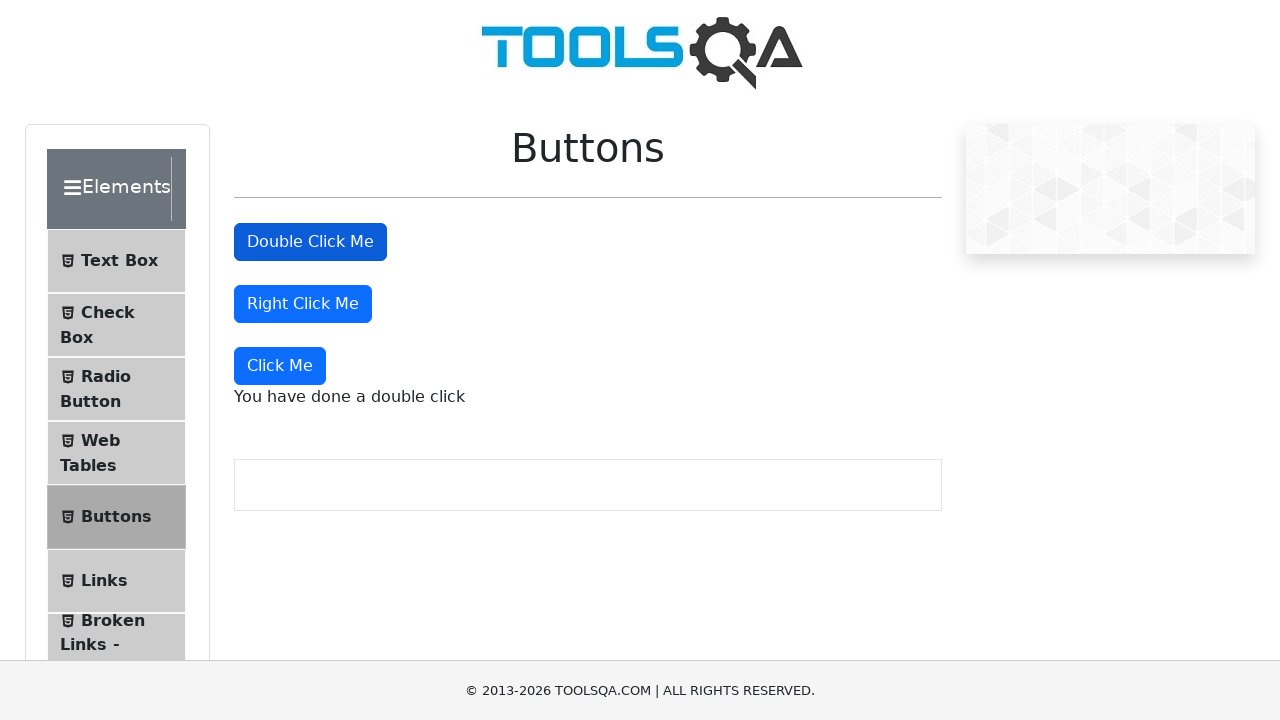

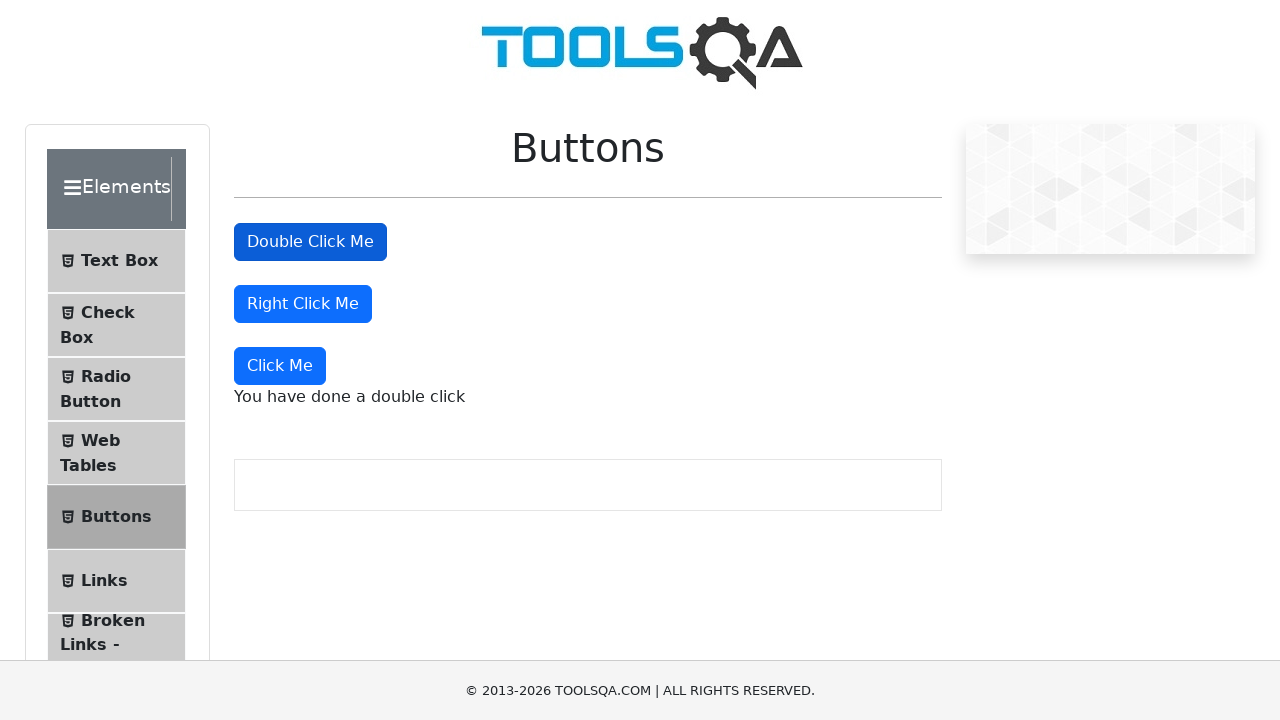